Tests that a canceled change to an employee name doesn't persist

Starting URL: https://devmountain-qa.github.io/employee-manager/1.2_Version/index.html

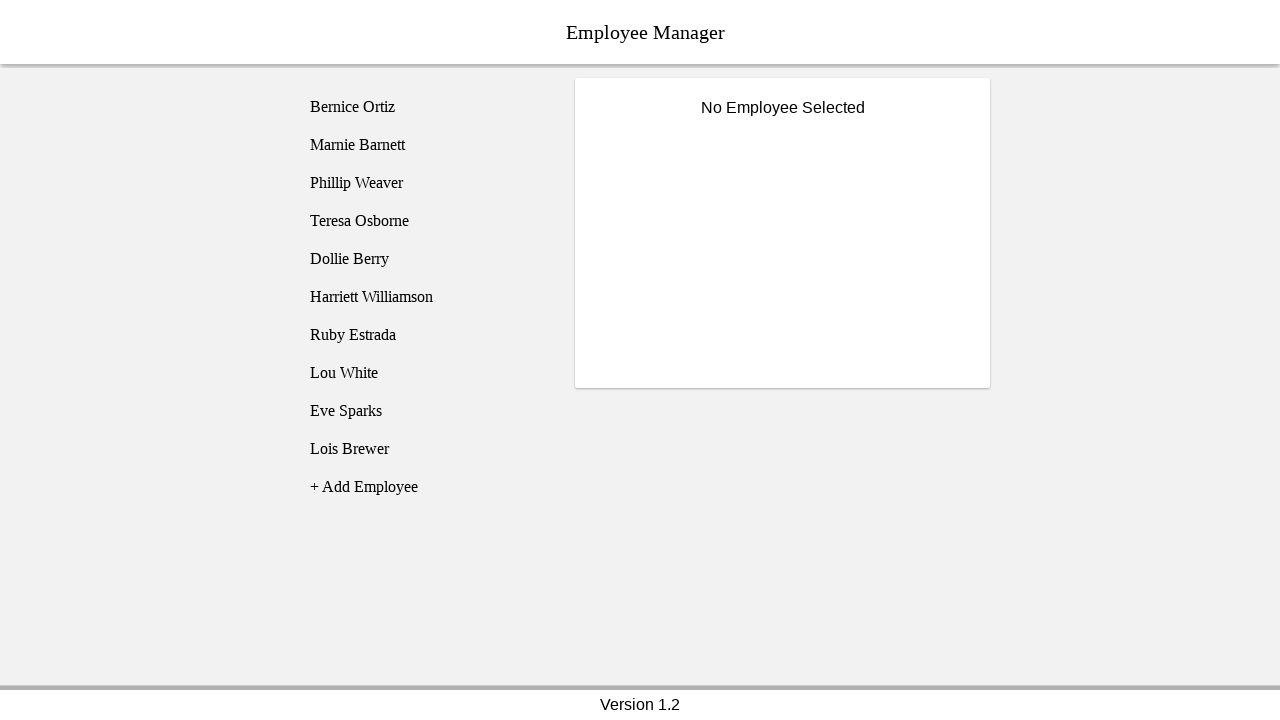

Clicked on Phillip Weaver employee at (425, 183) on [name='employee3']
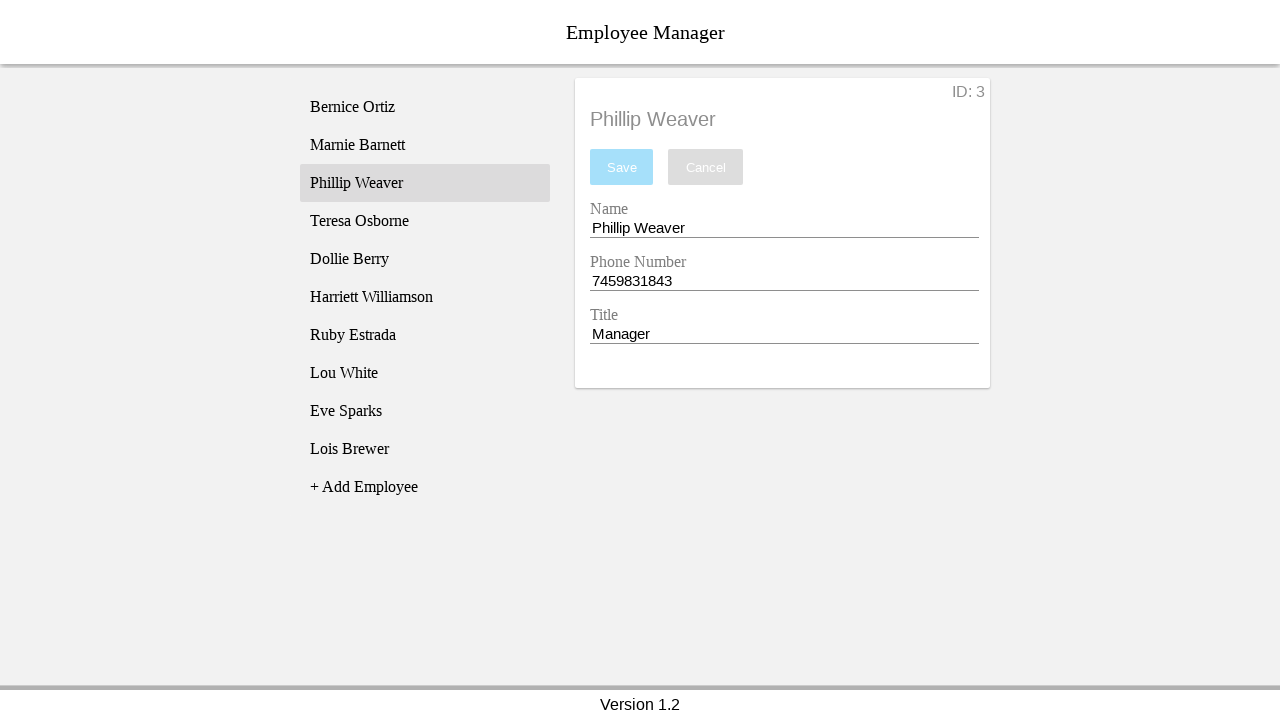

Name input field became visible
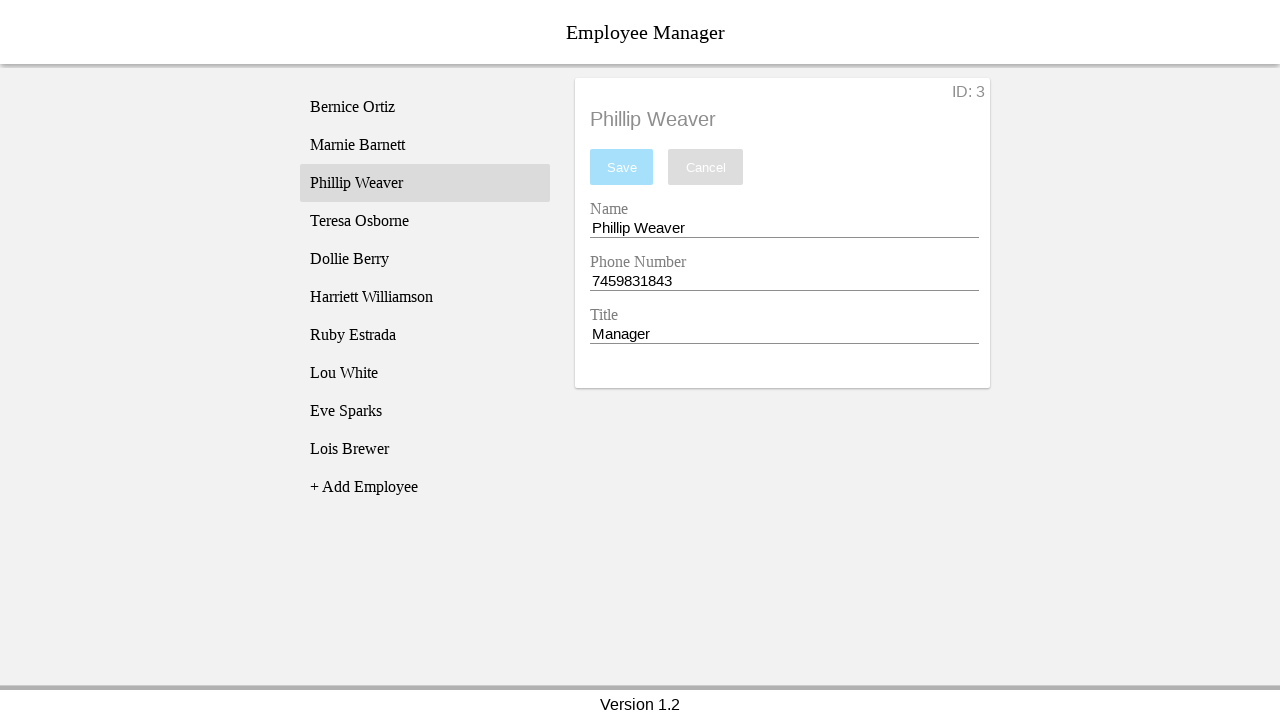

Filled name field with 'Test Name' on [name='nameEntry']
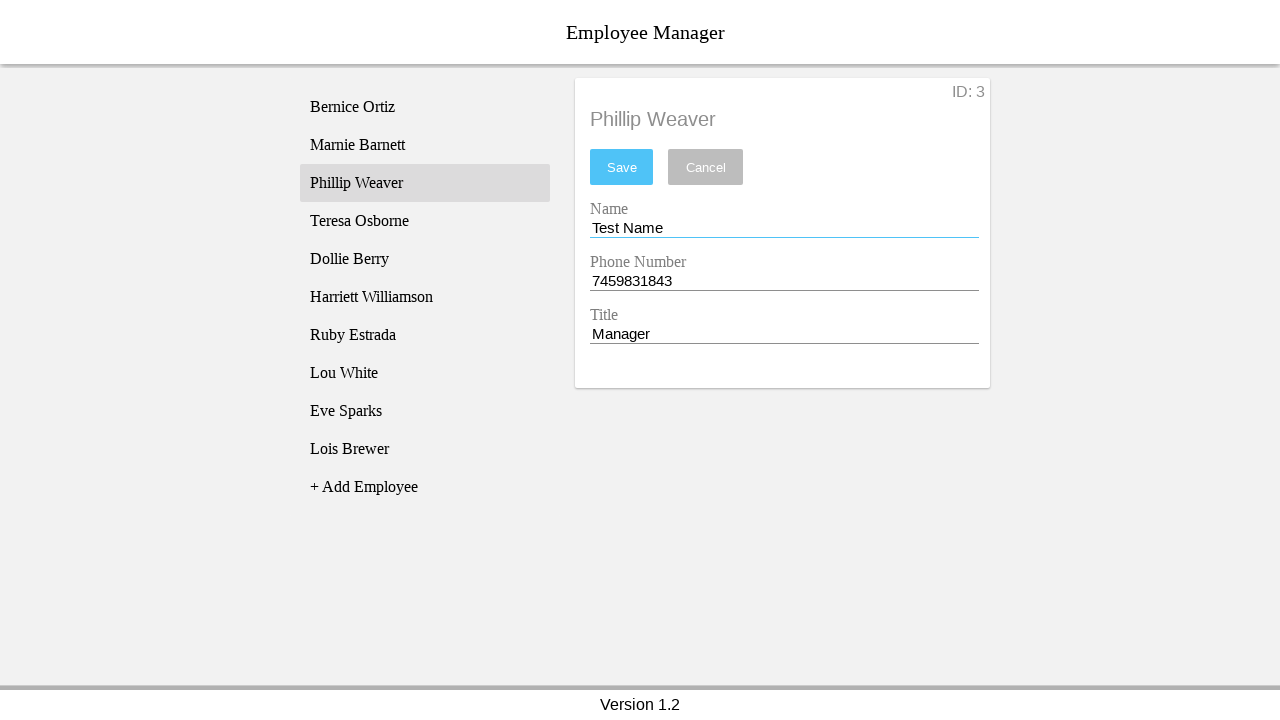

Clicked cancel button at (706, 167) on [name='cancel']
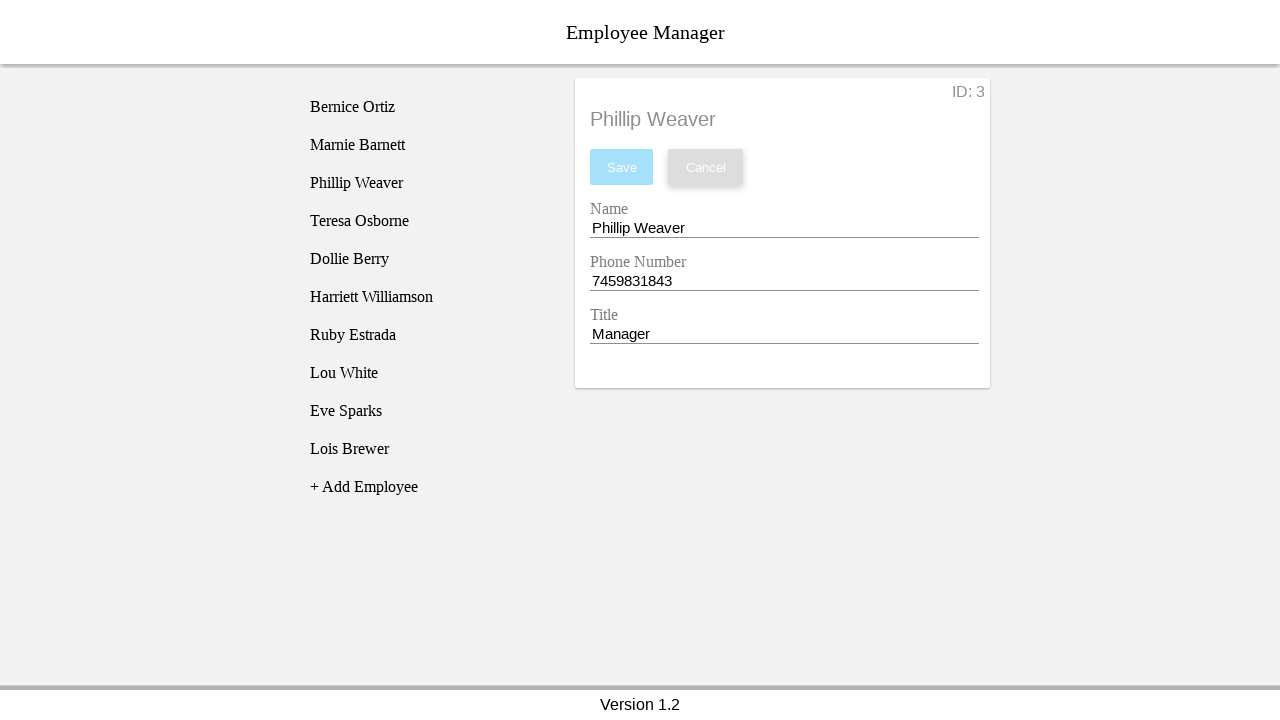

Verified name field was restored to 'Phillip Weaver'
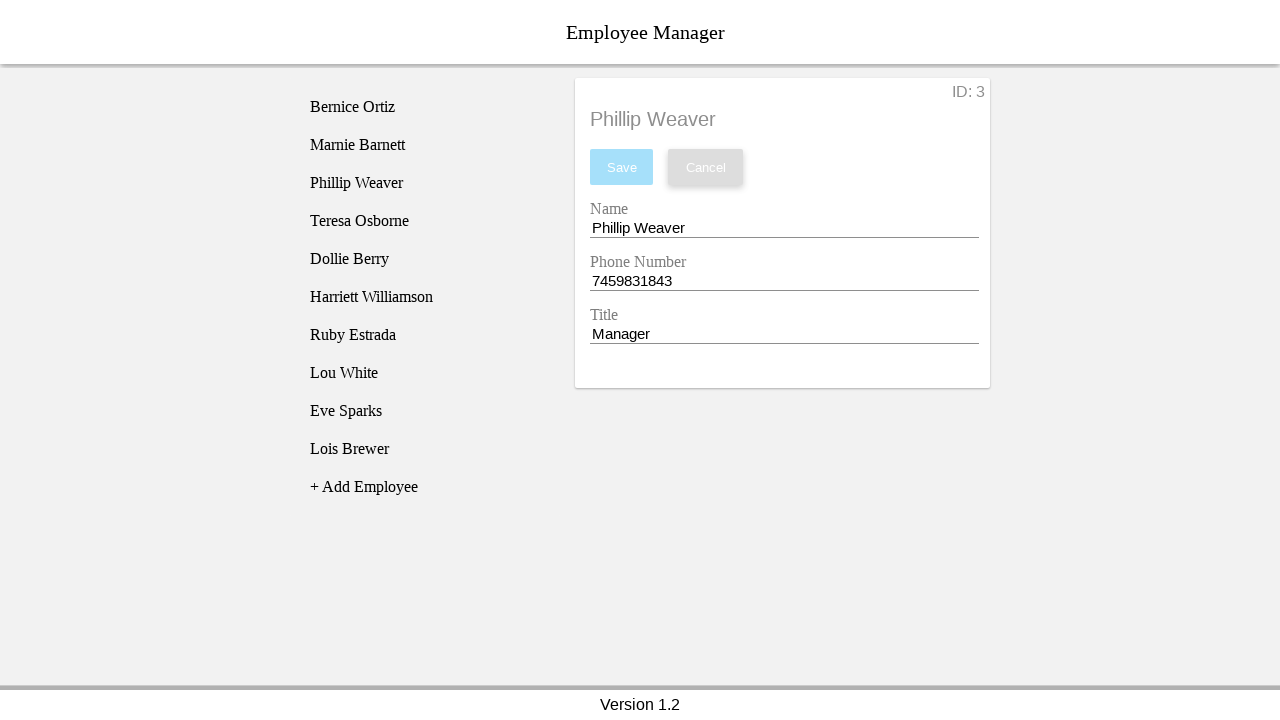

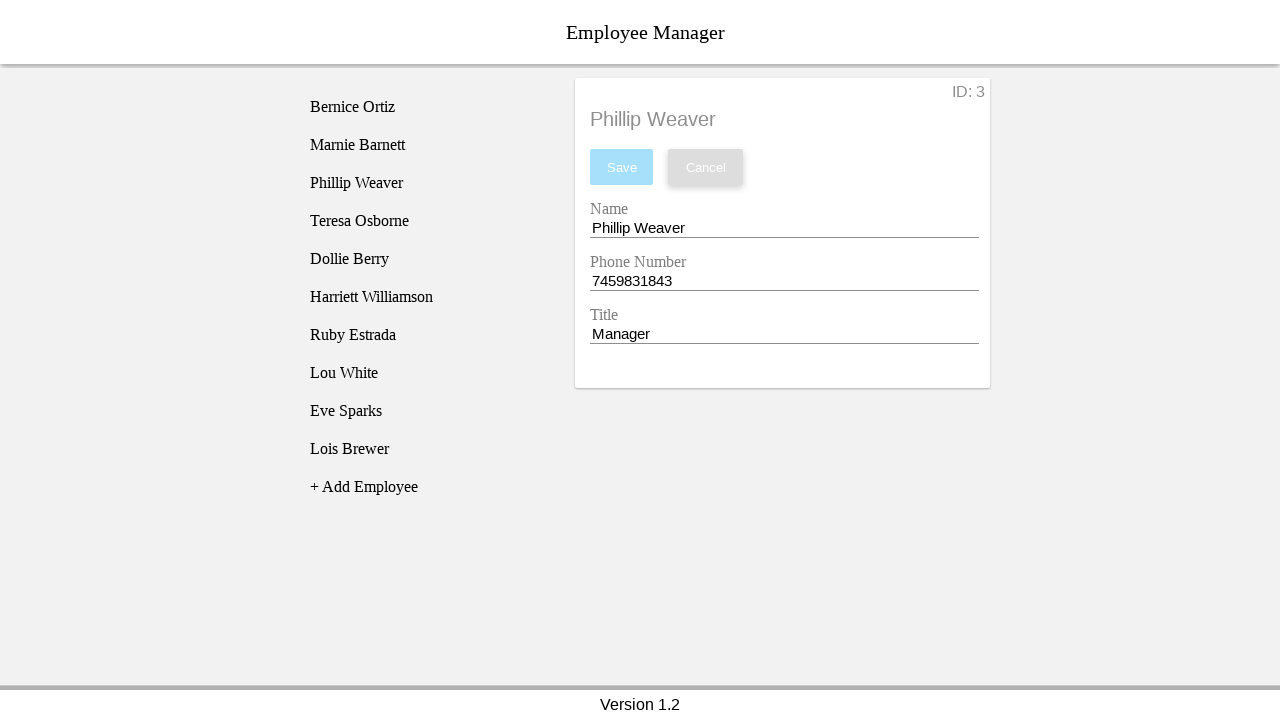